Solves a math problem by reading a value from the page, calculating the result using a logarithmic formula, entering the answer, selecting checkboxes and radio buttons, and submitting the form

Starting URL: https://suninjuly.github.io/math.html

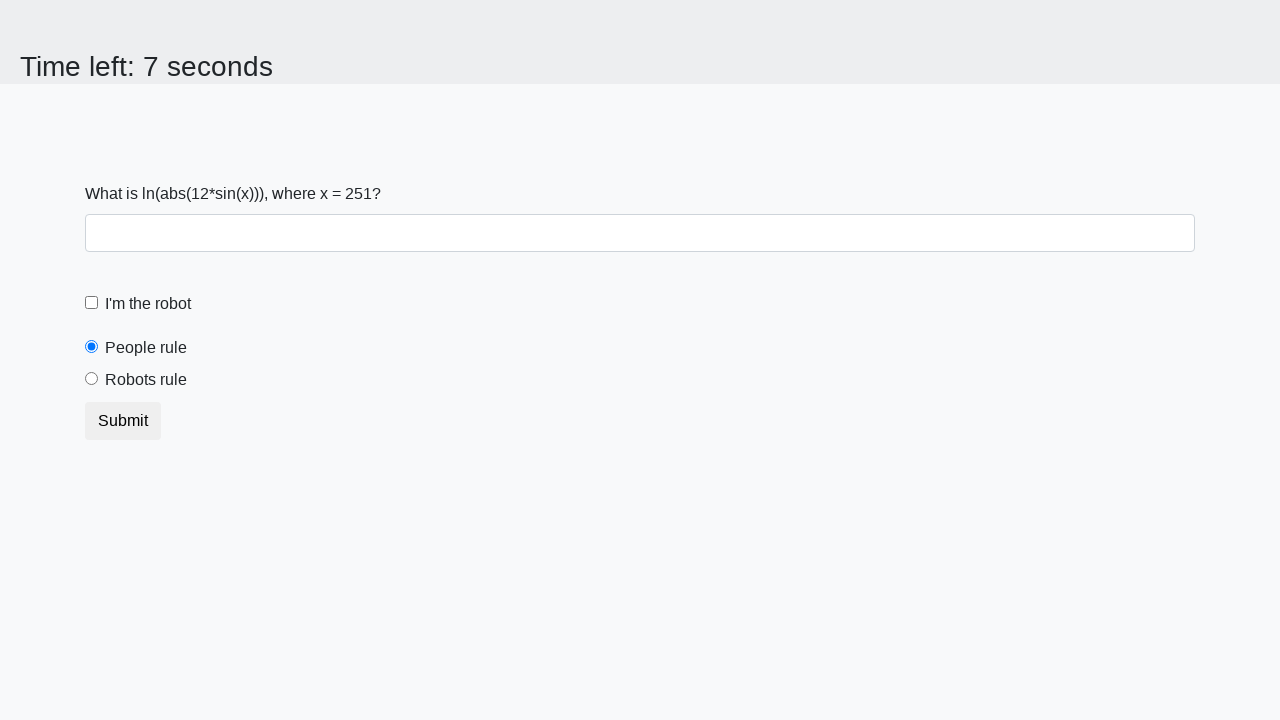

Located the x value input element
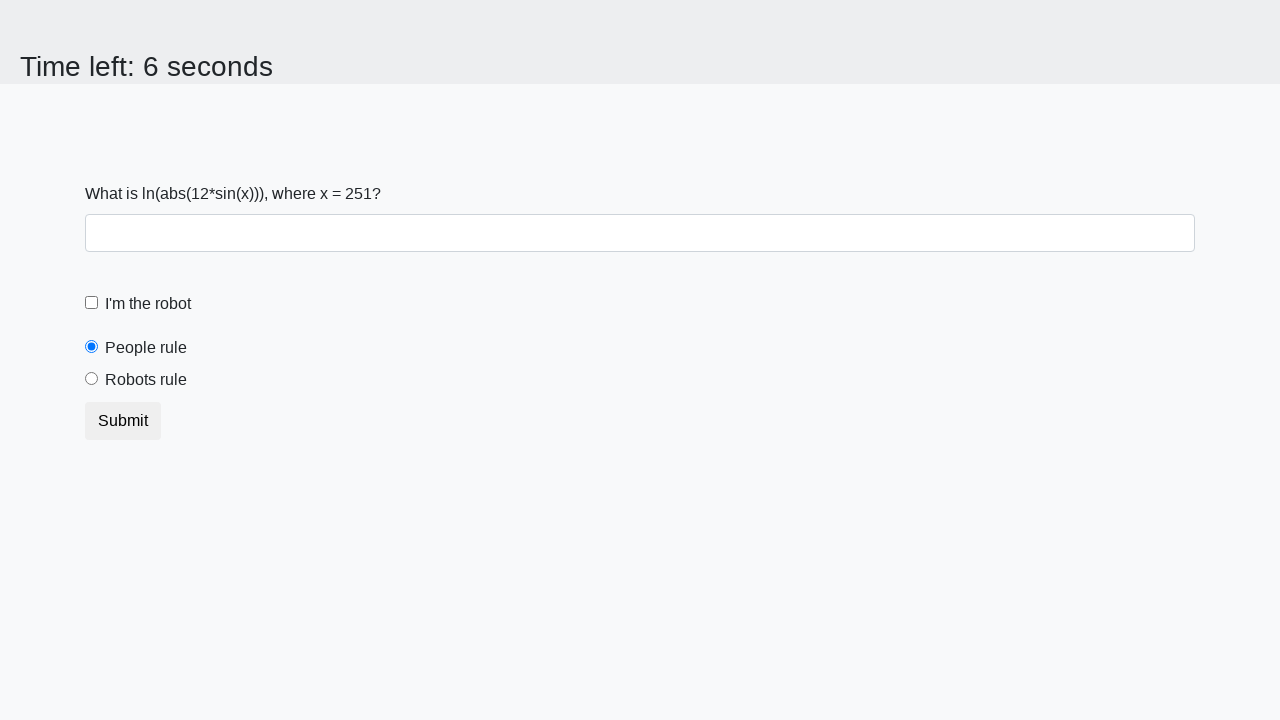

Retrieved x value from the page
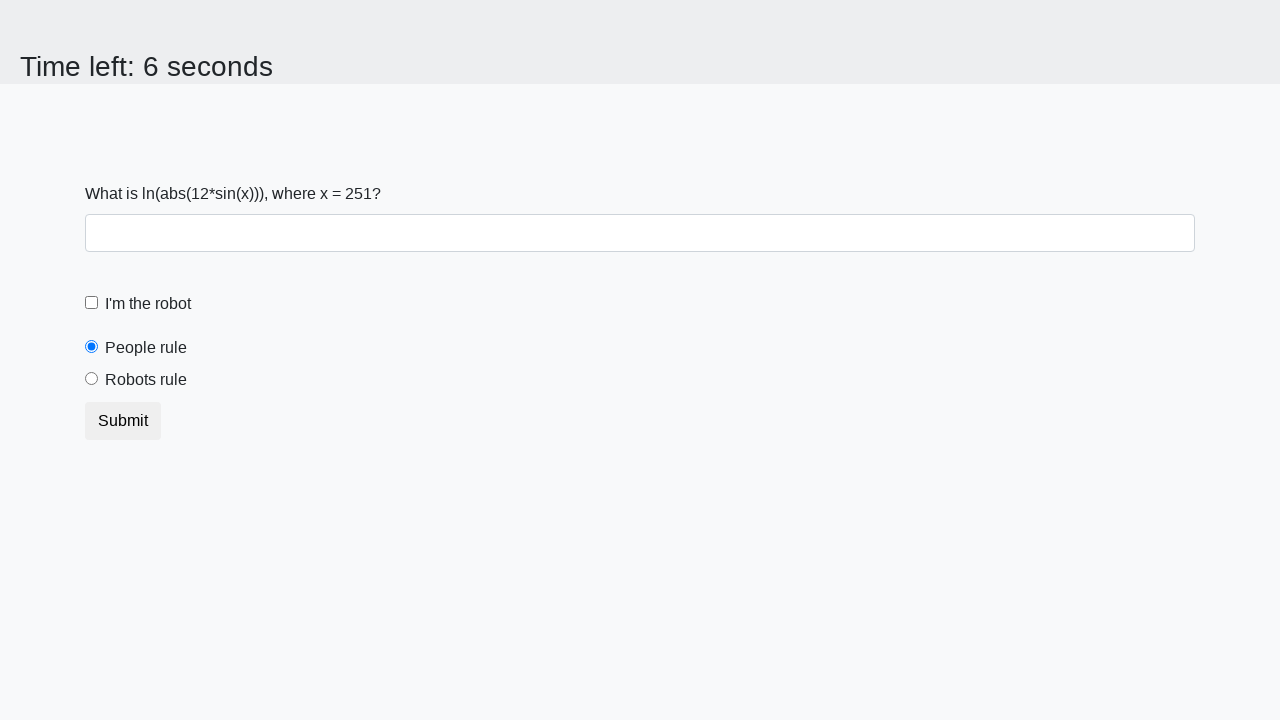

Calculated logarithmic result using formula: ln(|12*sin(x)|)
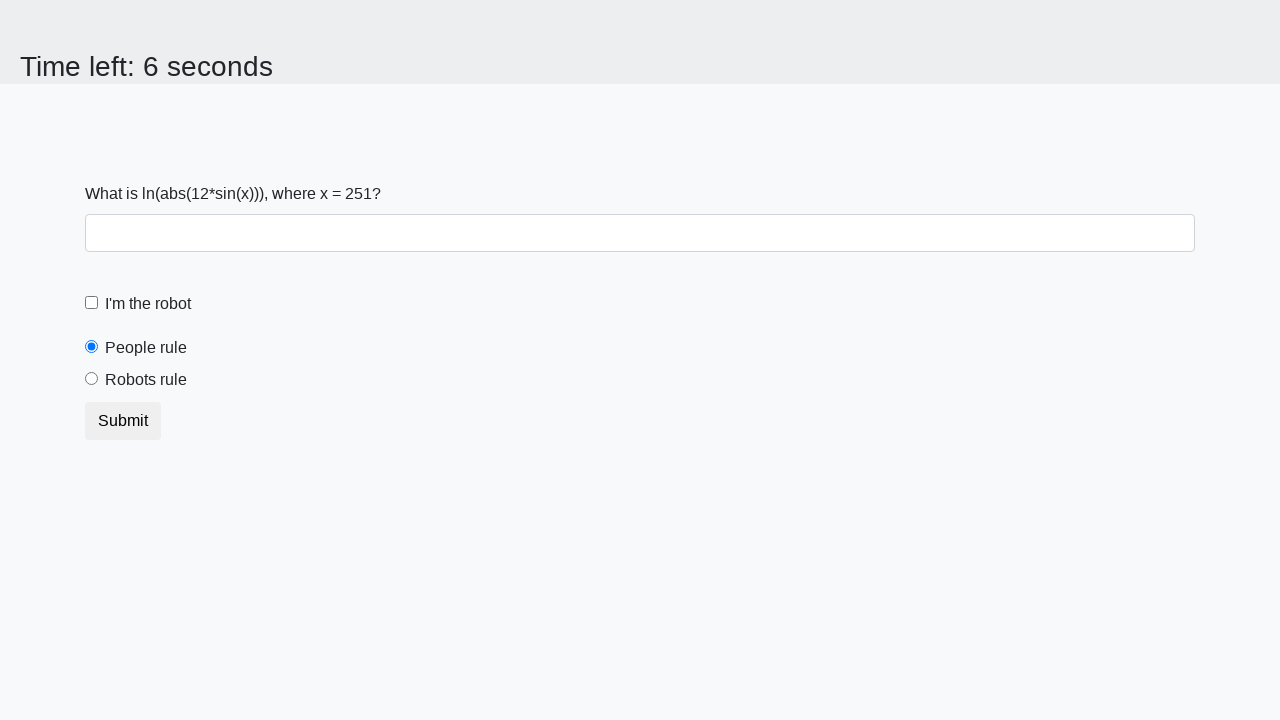

Entered calculated answer into answer field on #answer
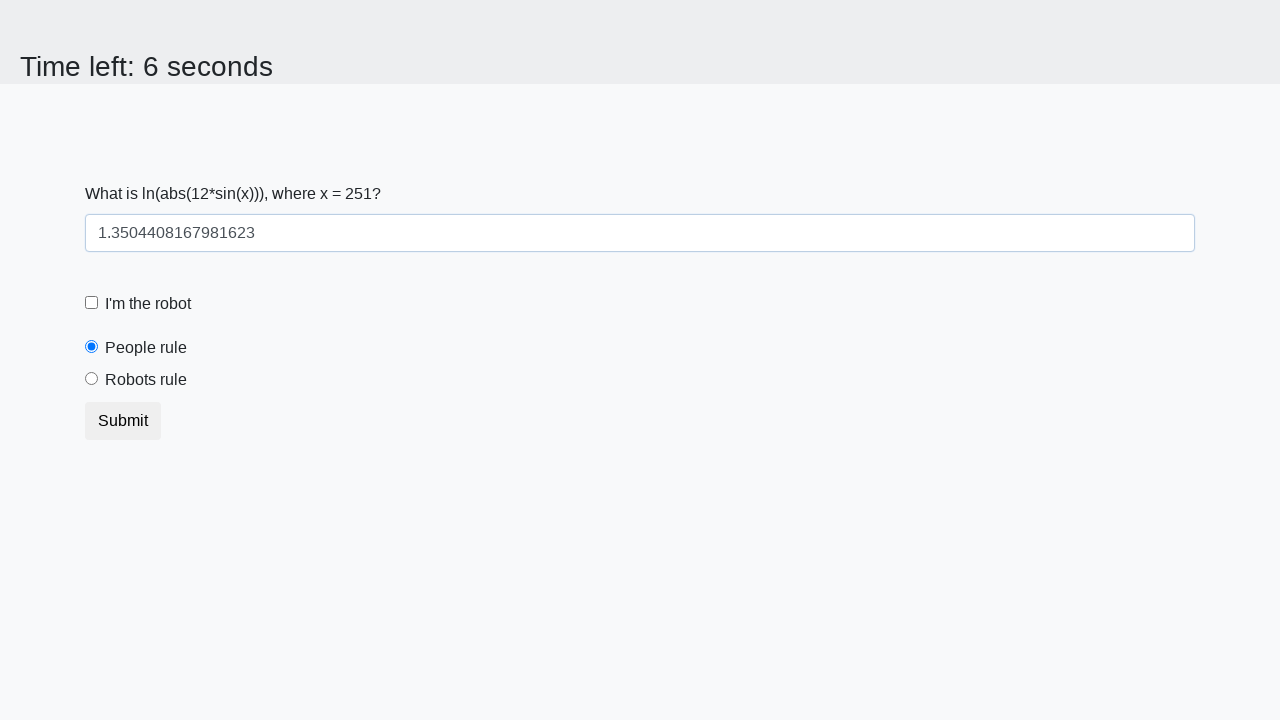

Clicked the robot checkbox at (92, 303) on #robotCheckbox
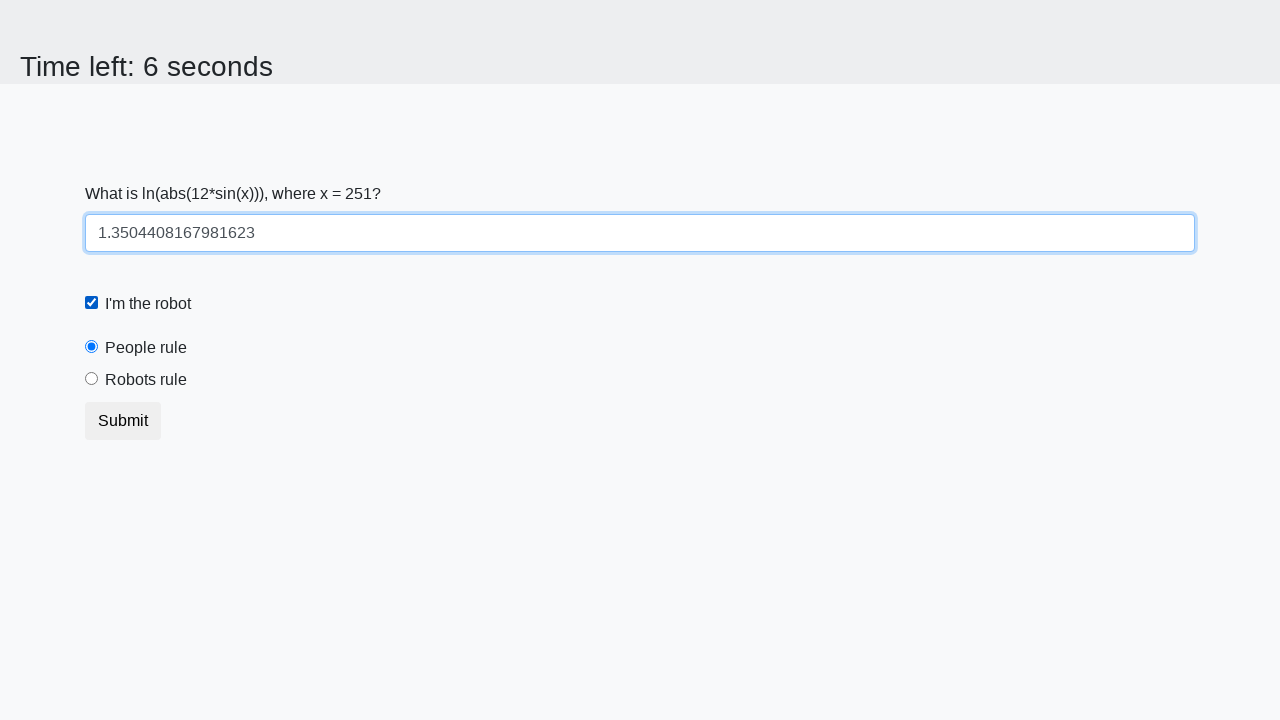

Selected the robots rule radio button at (92, 379) on #robotsRule
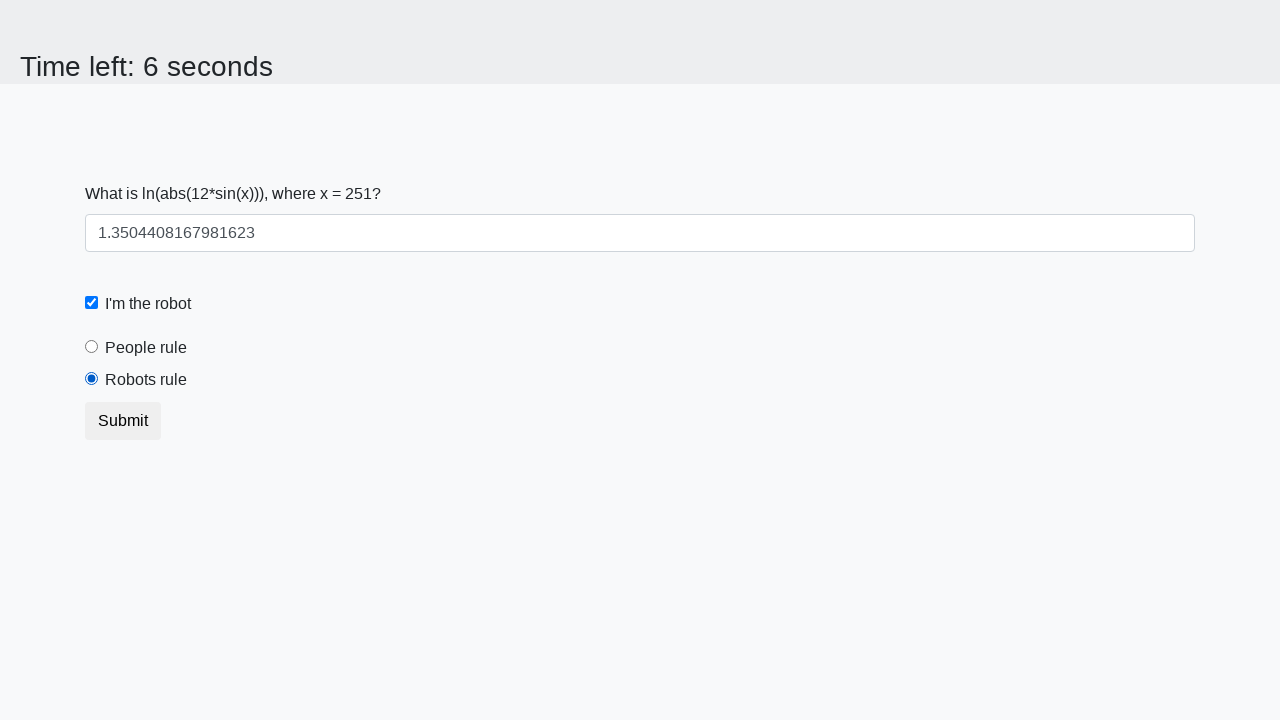

Clicked the submit button at (123, 421) on .btn-default
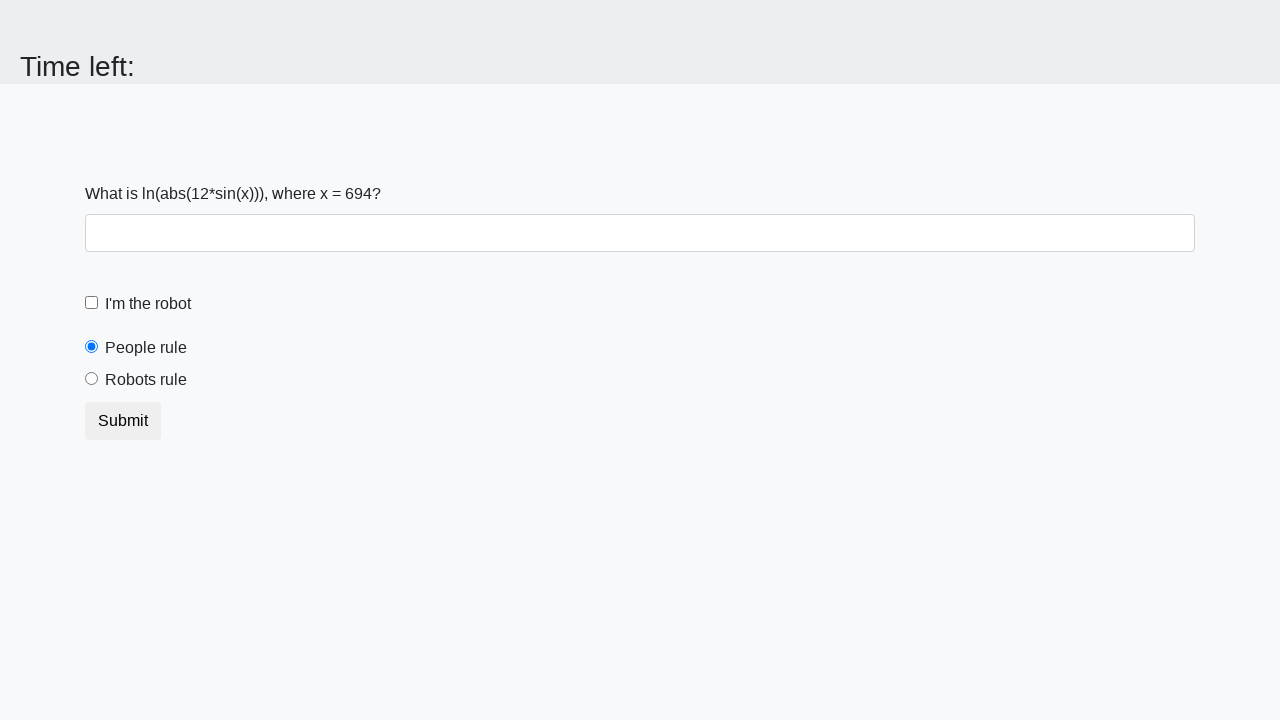

Waited 2 seconds for result to appear
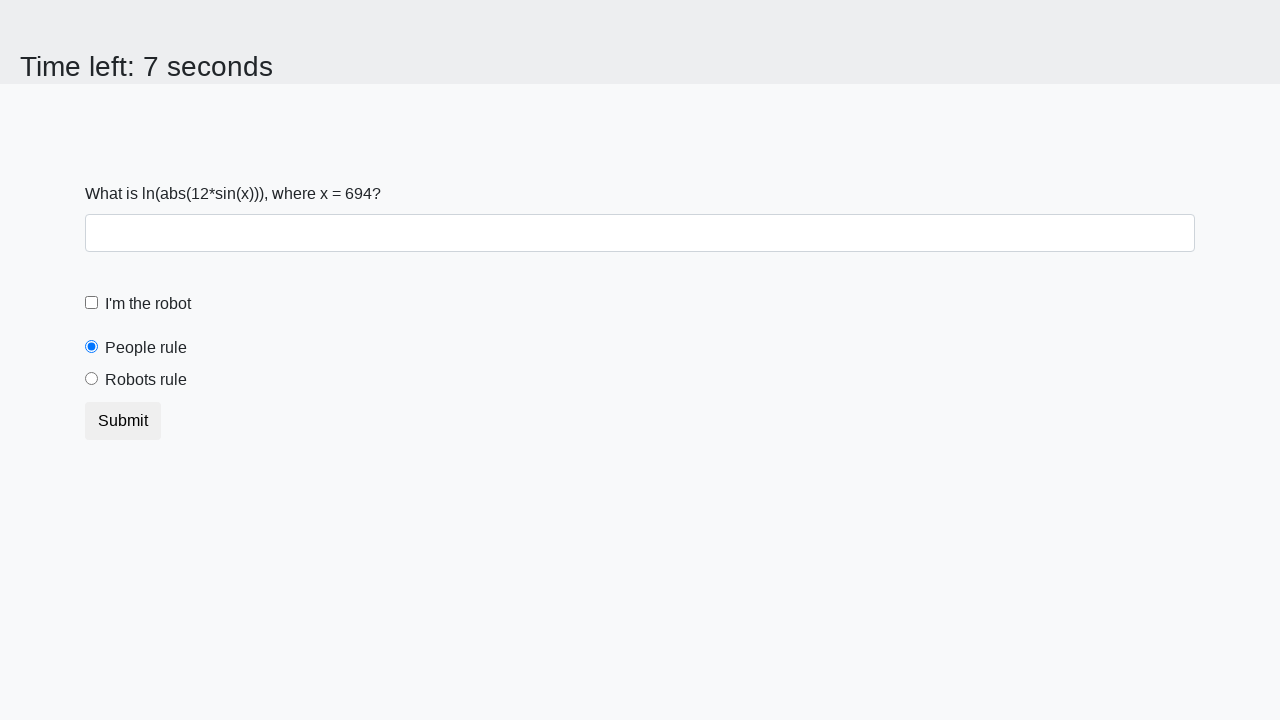

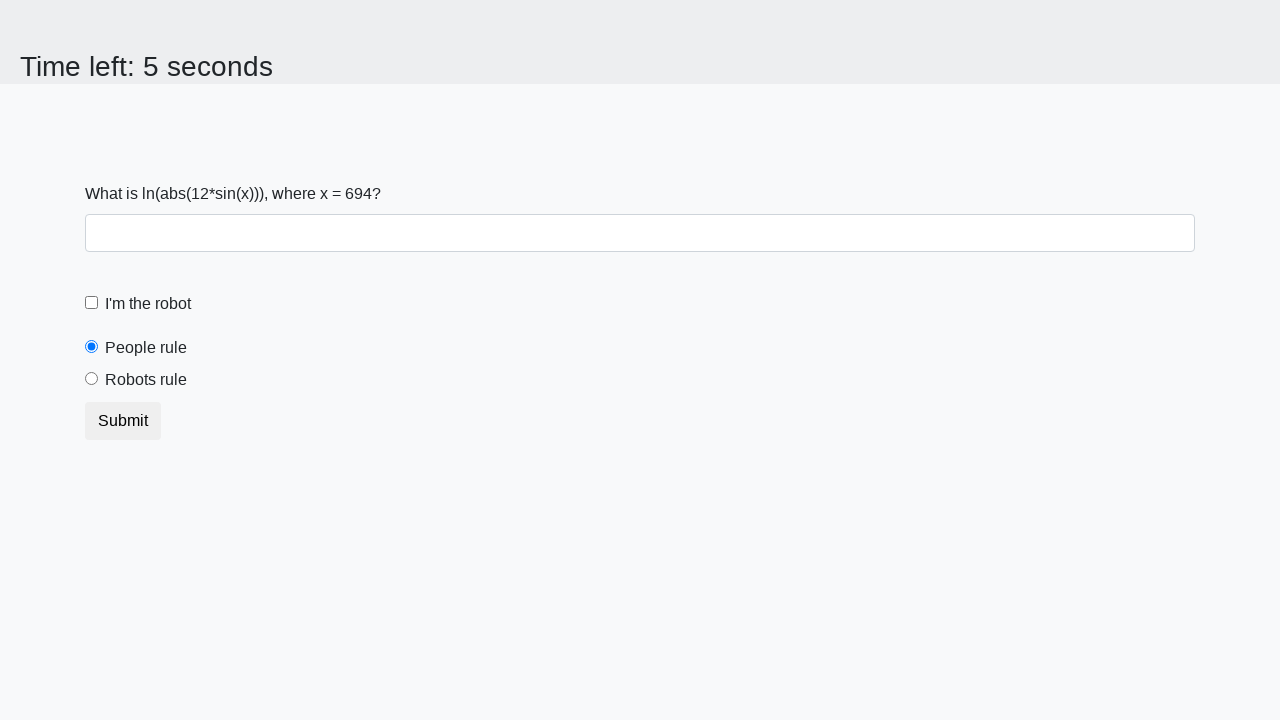